Tests a registration form by filling in personal details (first name, last name, email, phone), selecting gender, attempting to select a country, and submitting the form.

Starting URL: https://demo.automationtesting.in/Register.html

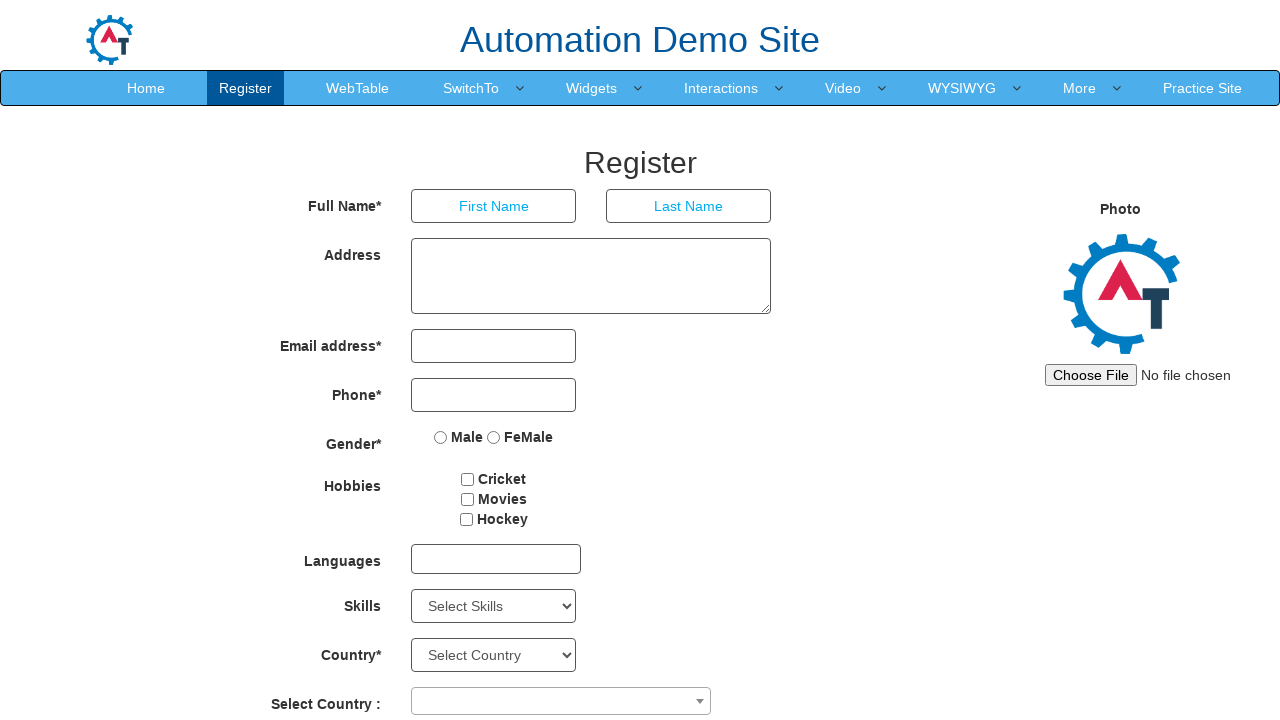

Filled first name field with 'sharvari' on xpath=//*[@id='basicBootstrapForm']/div[1]/div[1]/input
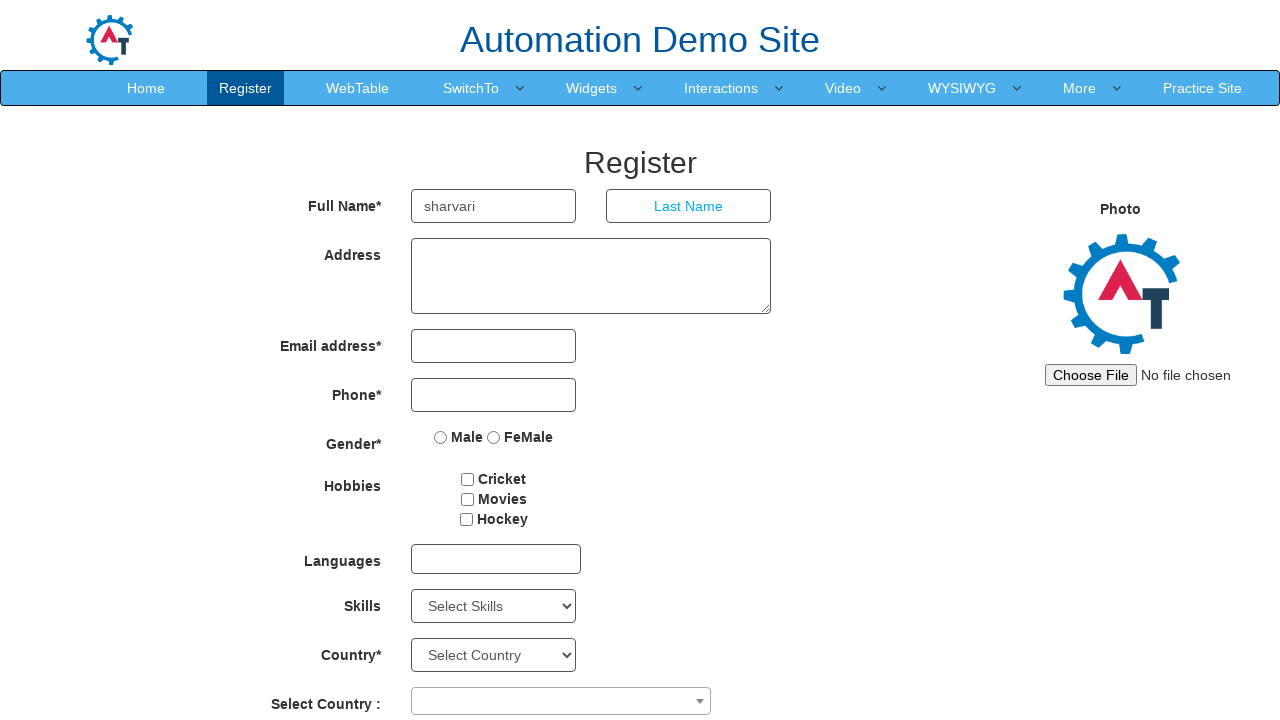

Filled last name field with 'gowda' on xpath=//*[@id='basicBootstrapForm']/div[1]/div[2]/input
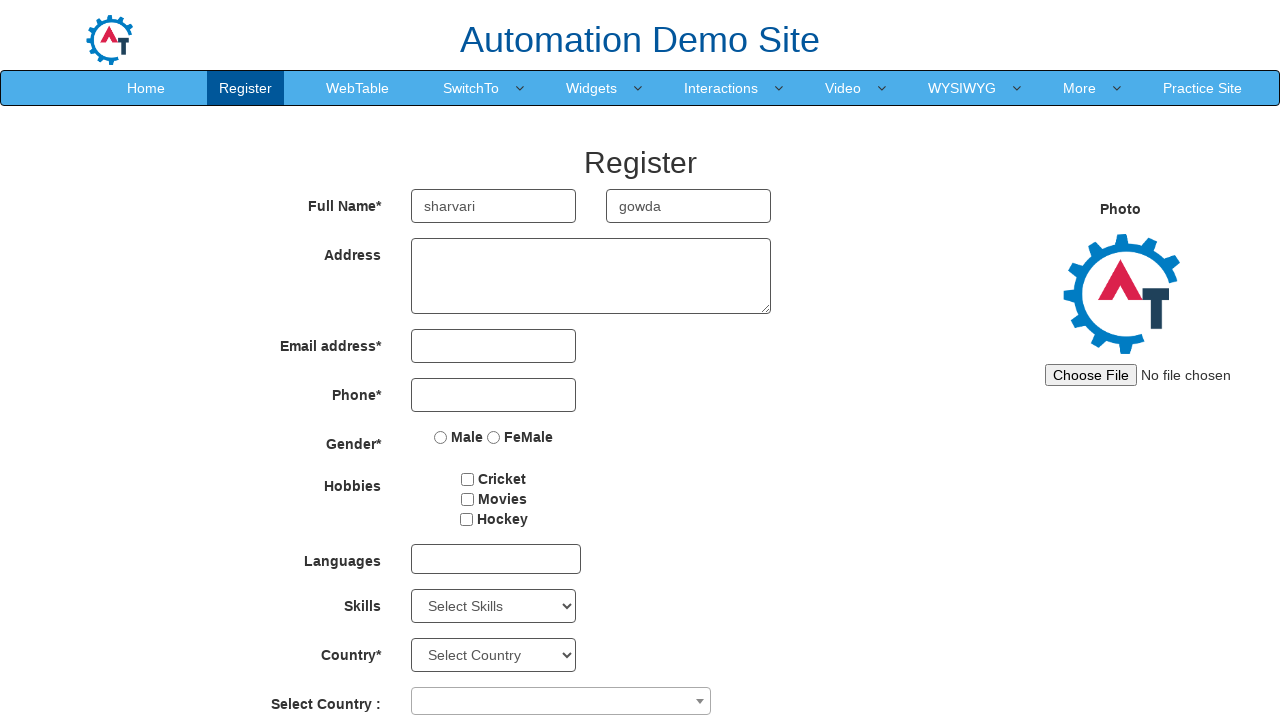

Filled email field with 'gowda@tcs.com' on xpath=//*[@id='eid']/input
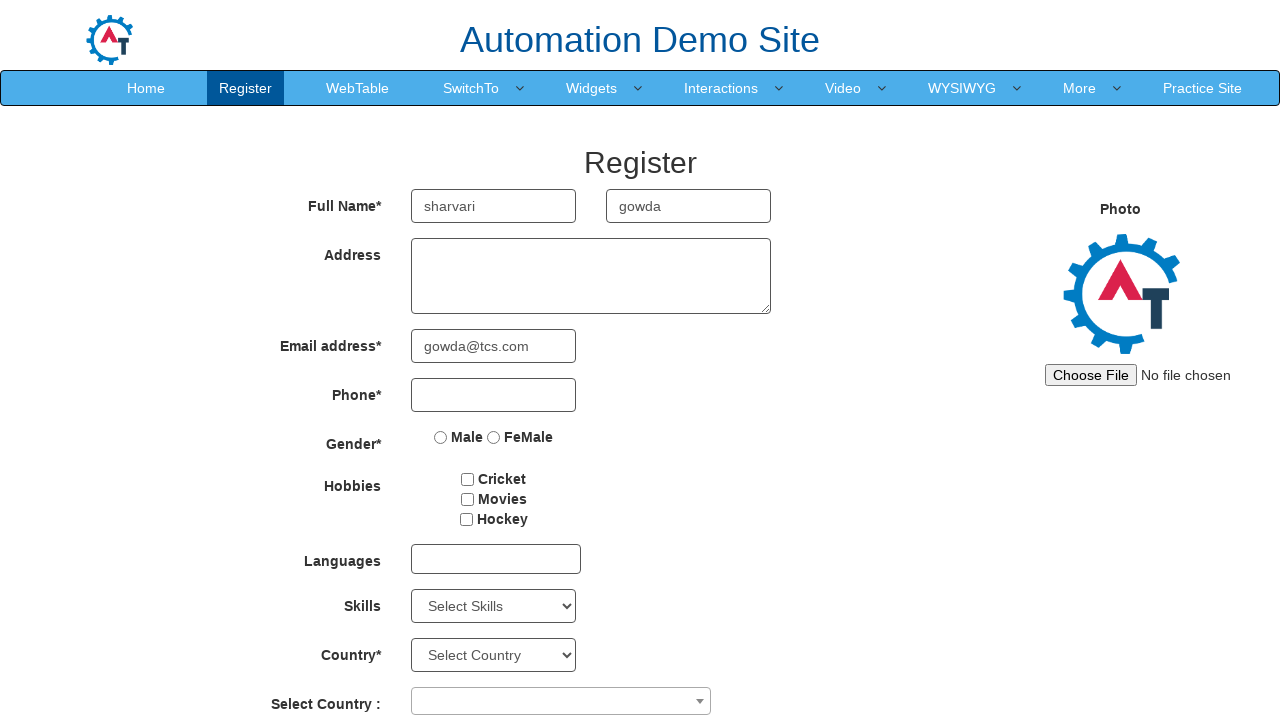

Filled phone number field with '8217714155' on xpath=//*[@id='basicBootstrapForm']/div[4]/div/input
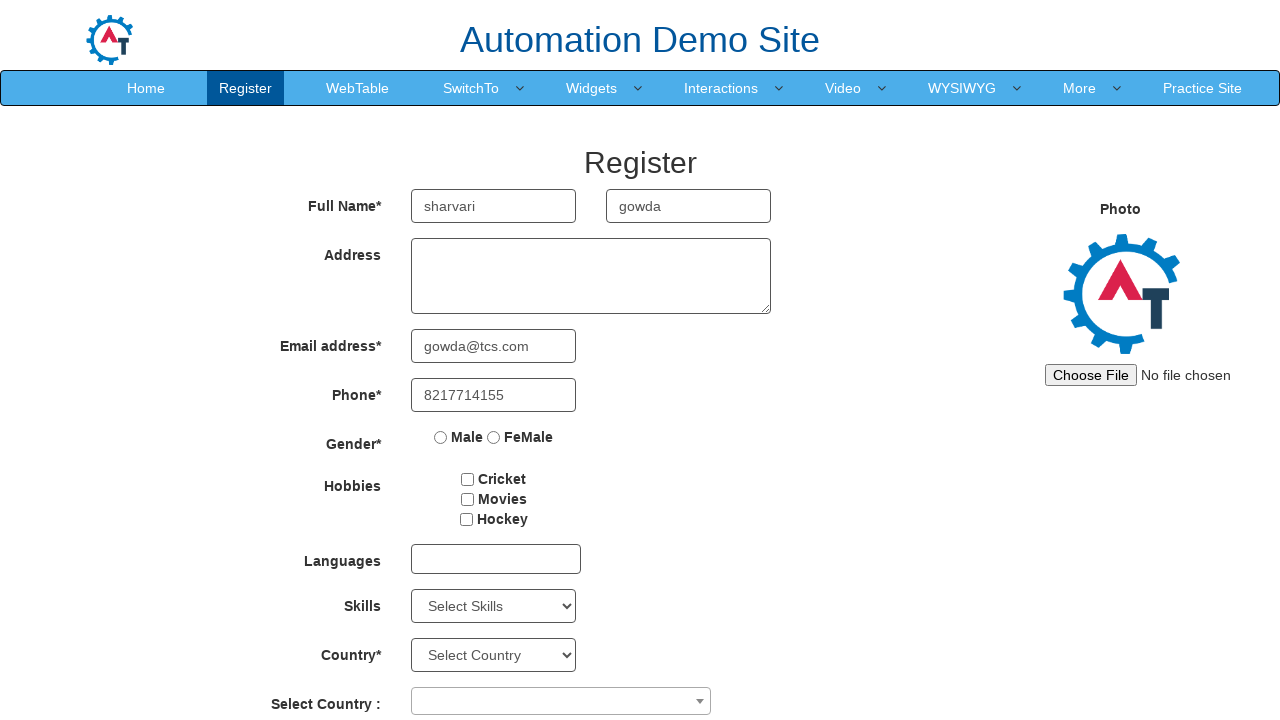

Scrolled down by 350 pixels to reveal more form fields
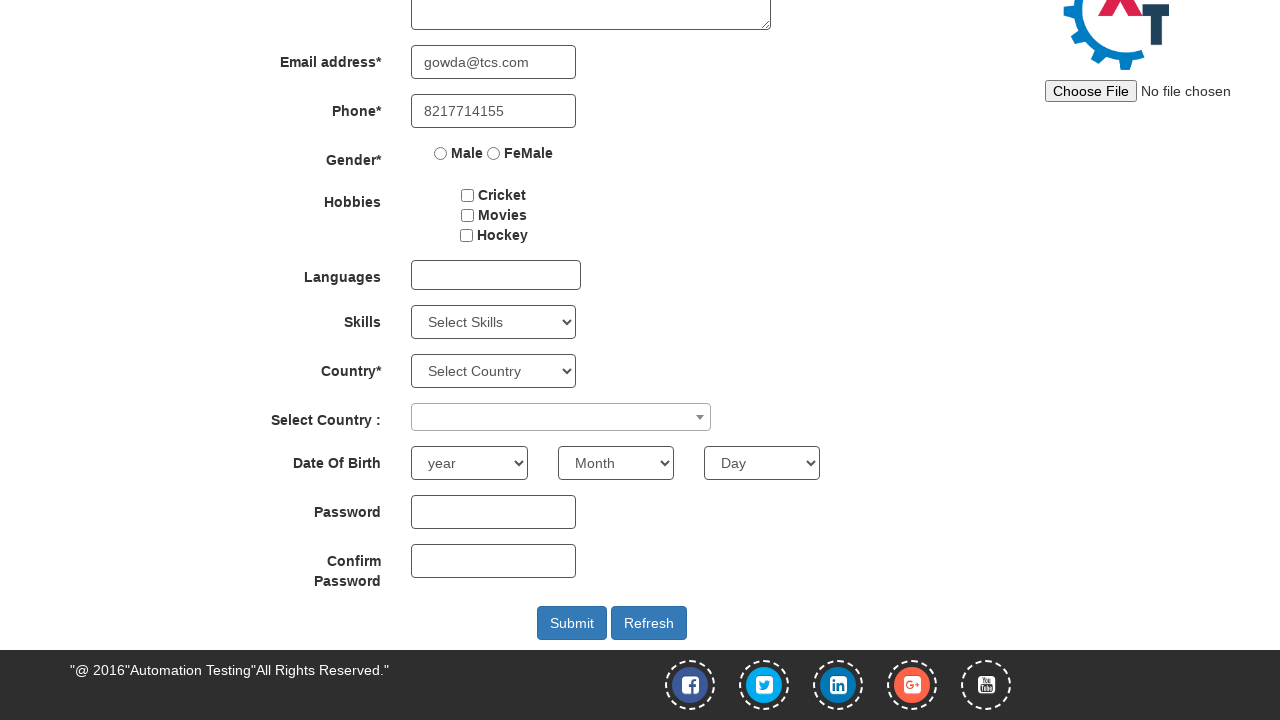

Selected 'Male' gender radio button at (441, 153) on xpath=//*[@id='basicBootstrapForm']/div[5]/div/label[1]/input
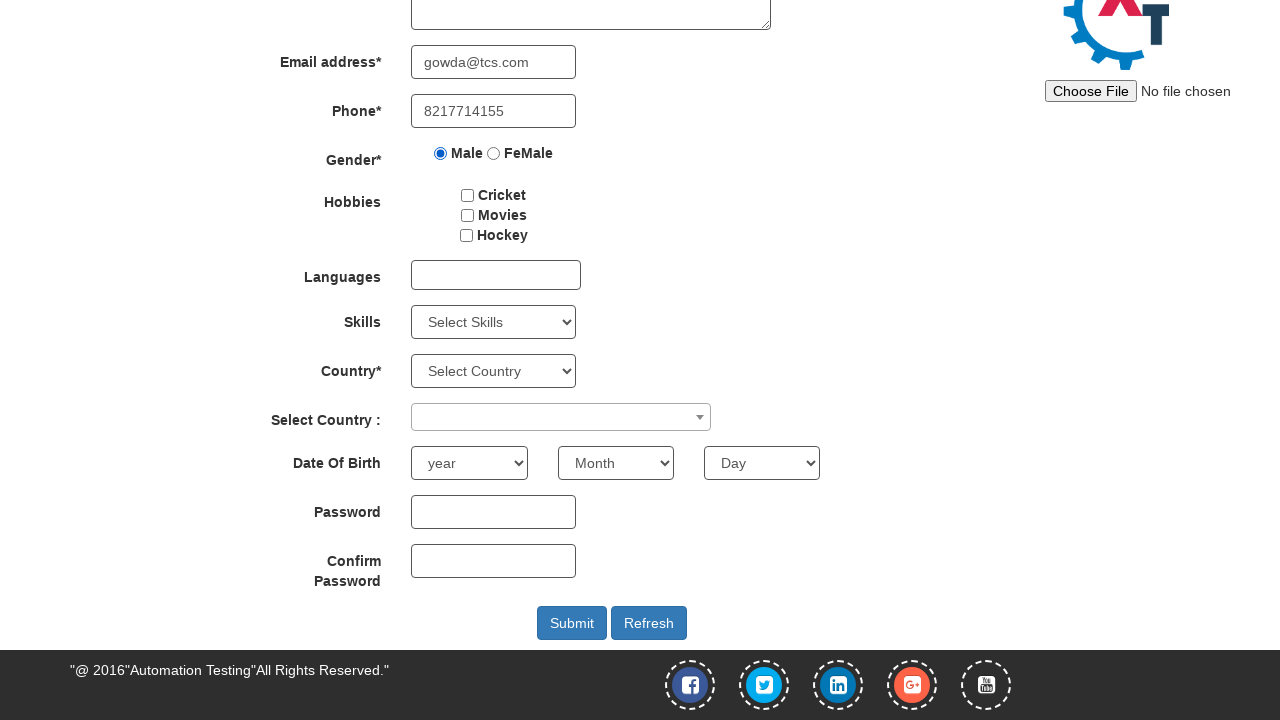

Clicked on countries dropdown at (494, 371) on xpath=//*[@id='countries']
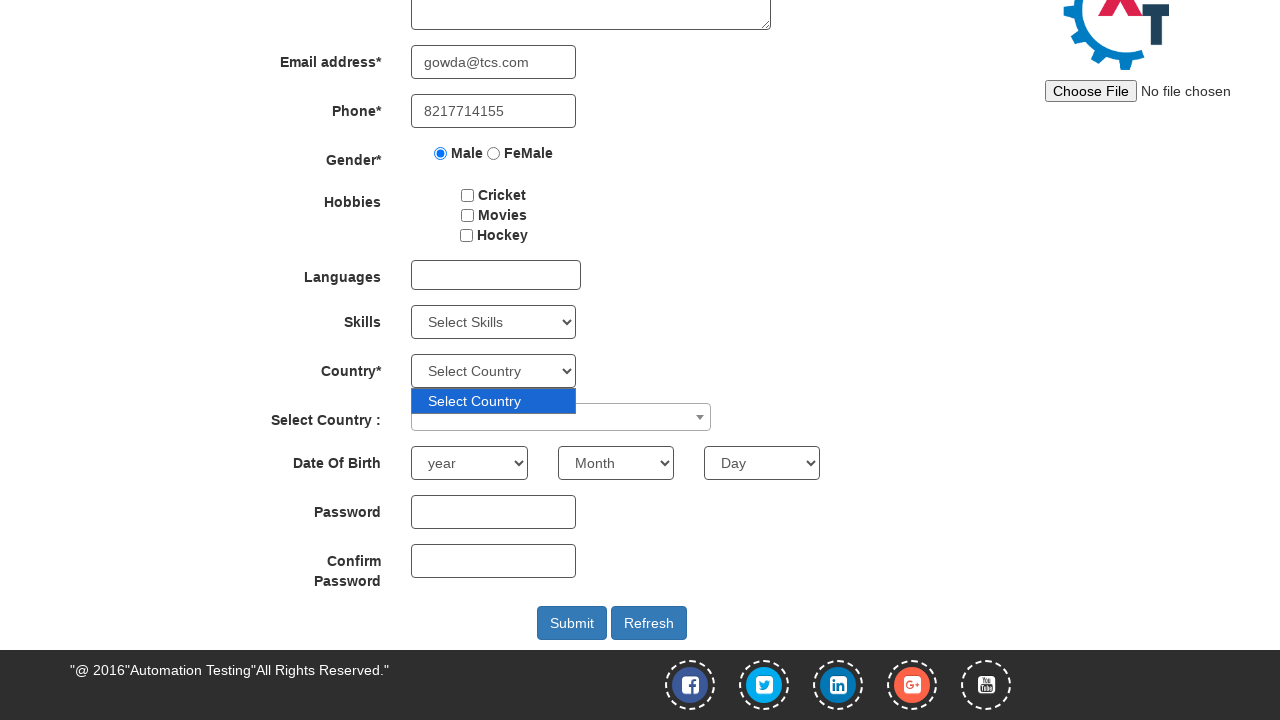

Clicked on country select2 dropdown to open country selection at (561, 417) on xpath=//*[@id='basicBootstrapForm']/div[10]/div/span/span[1]/span
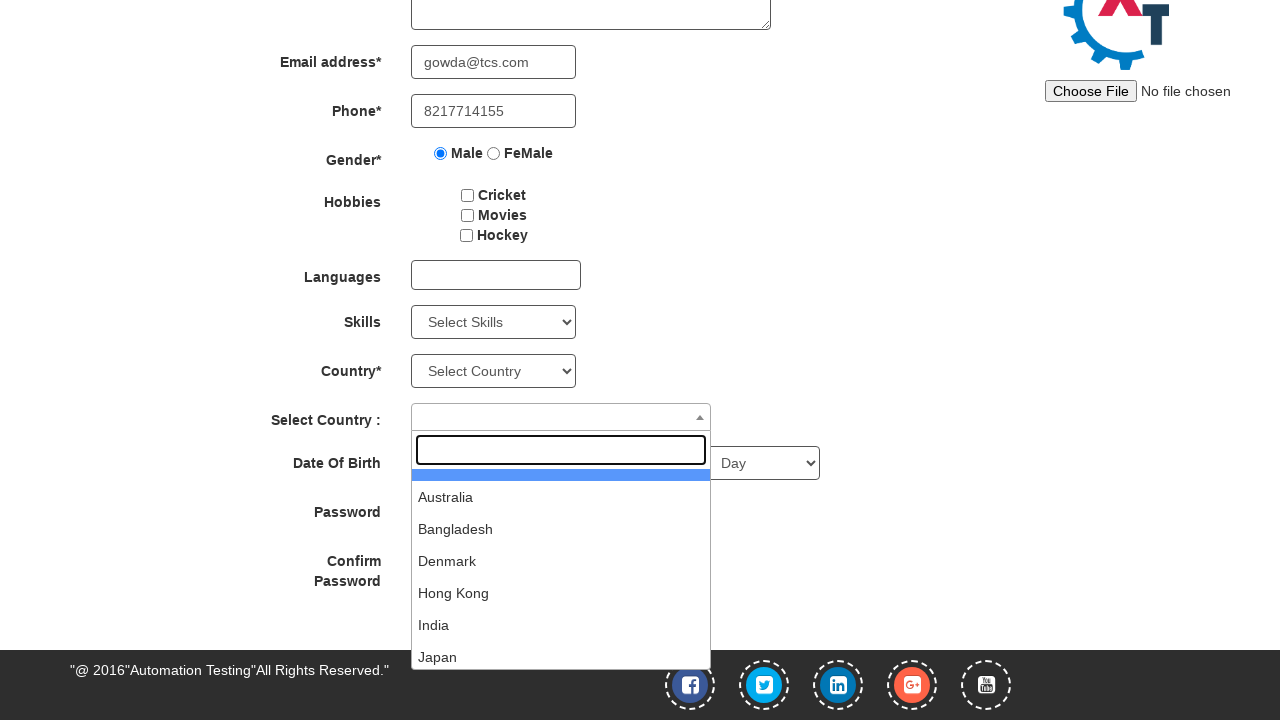

Typed 'aus' in country search field on xpath=//html/body/span/span/span[1]/input
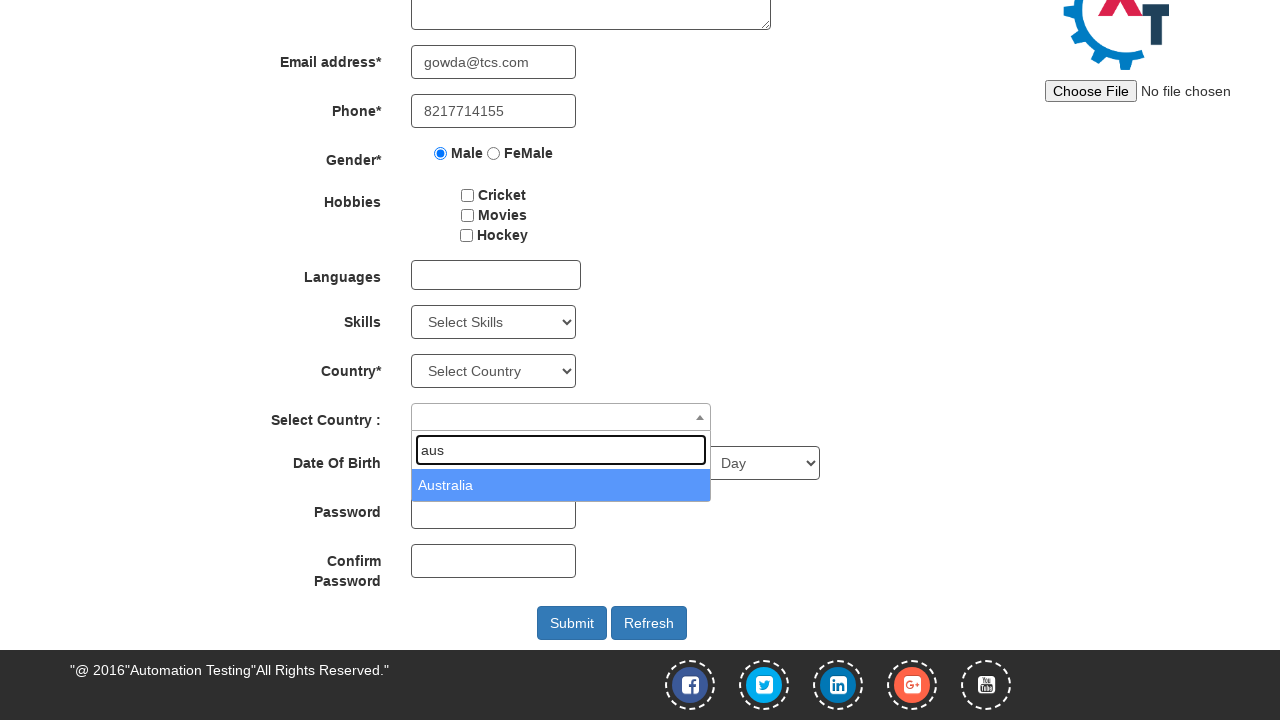

Waited 500ms for dropdown results to load
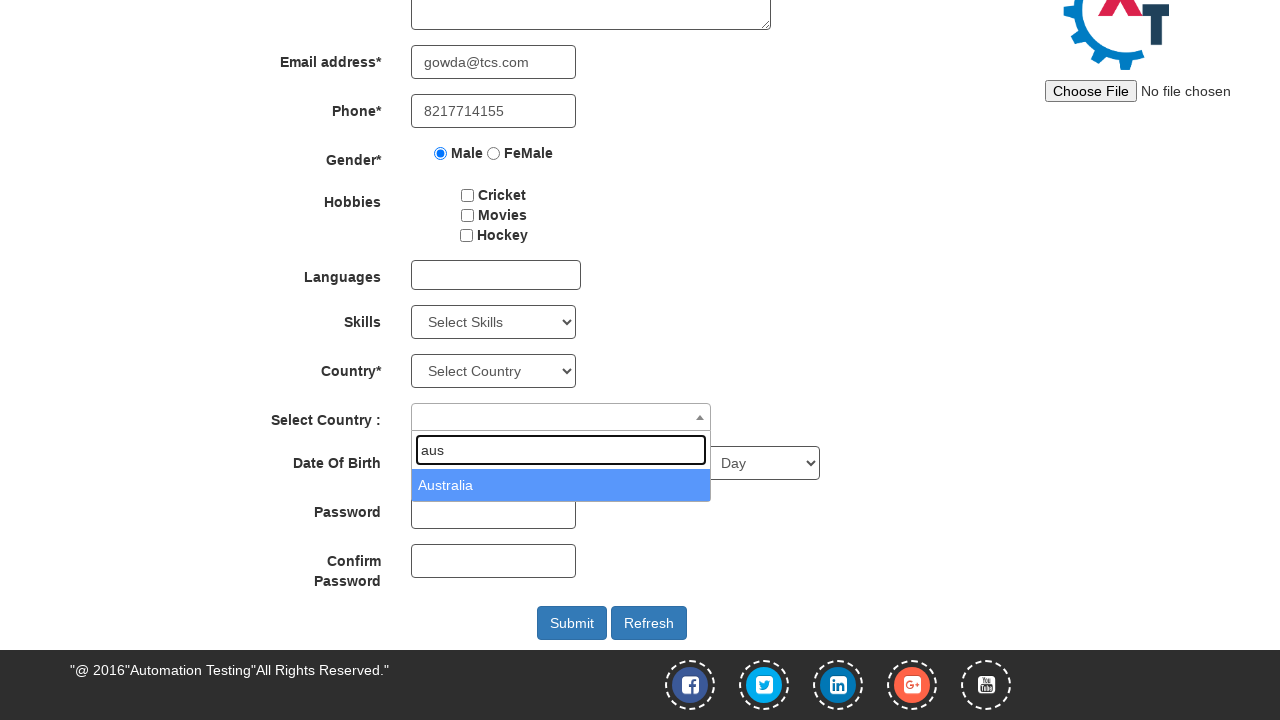

Clicked submit button to submit the registration form at (572, 623) on xpath=//*[@id='submitbtn']
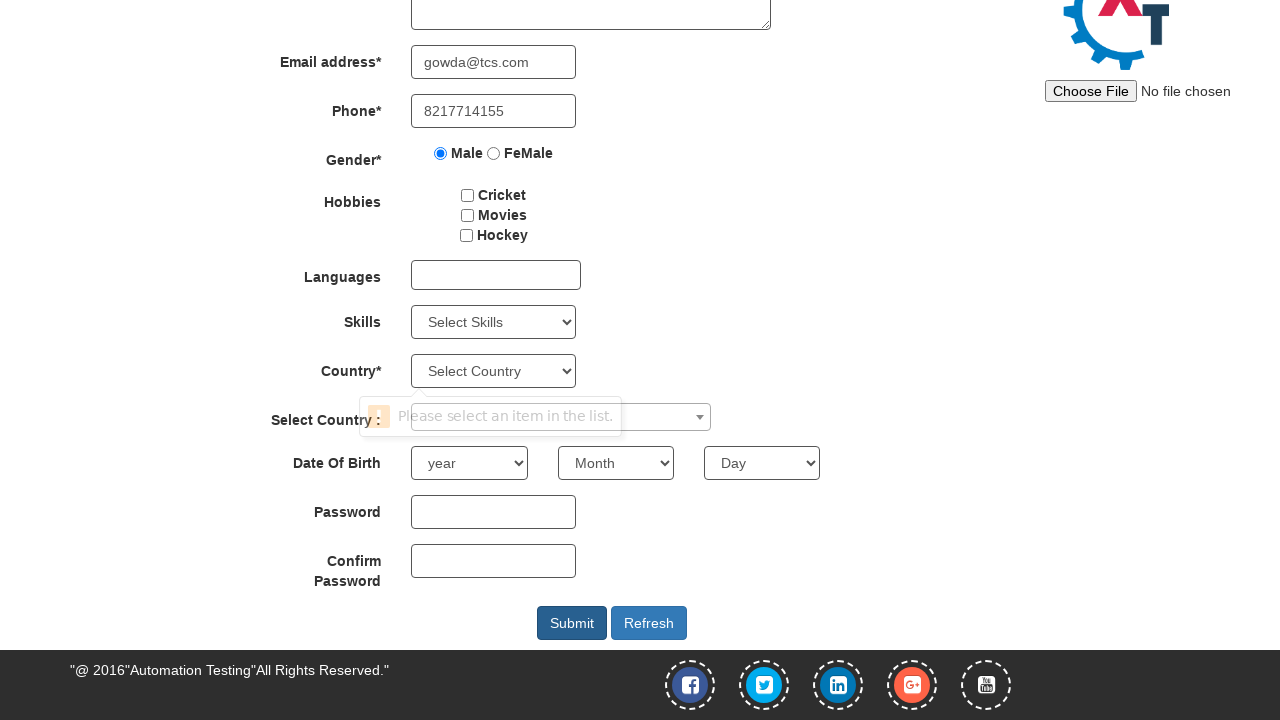

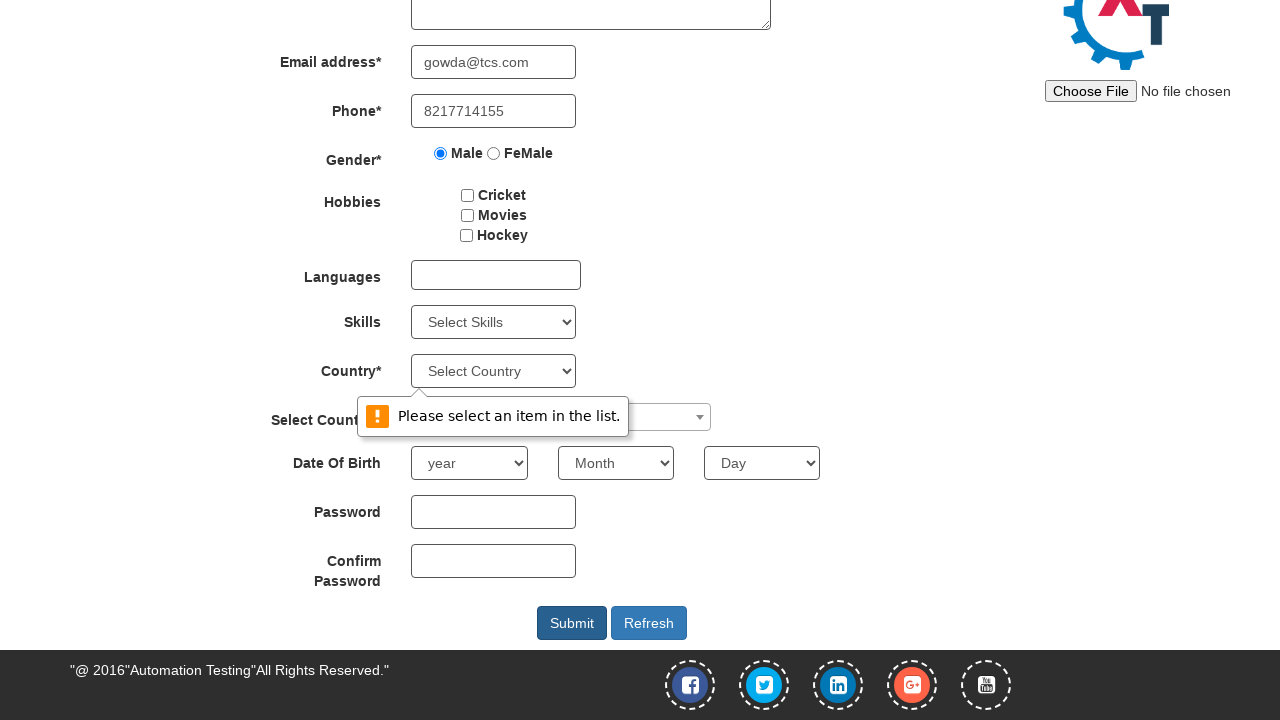